Tests that adding more books than available stock shows an error by trying to add a large quantity.

Starting URL: http://practice.automationtesting.in

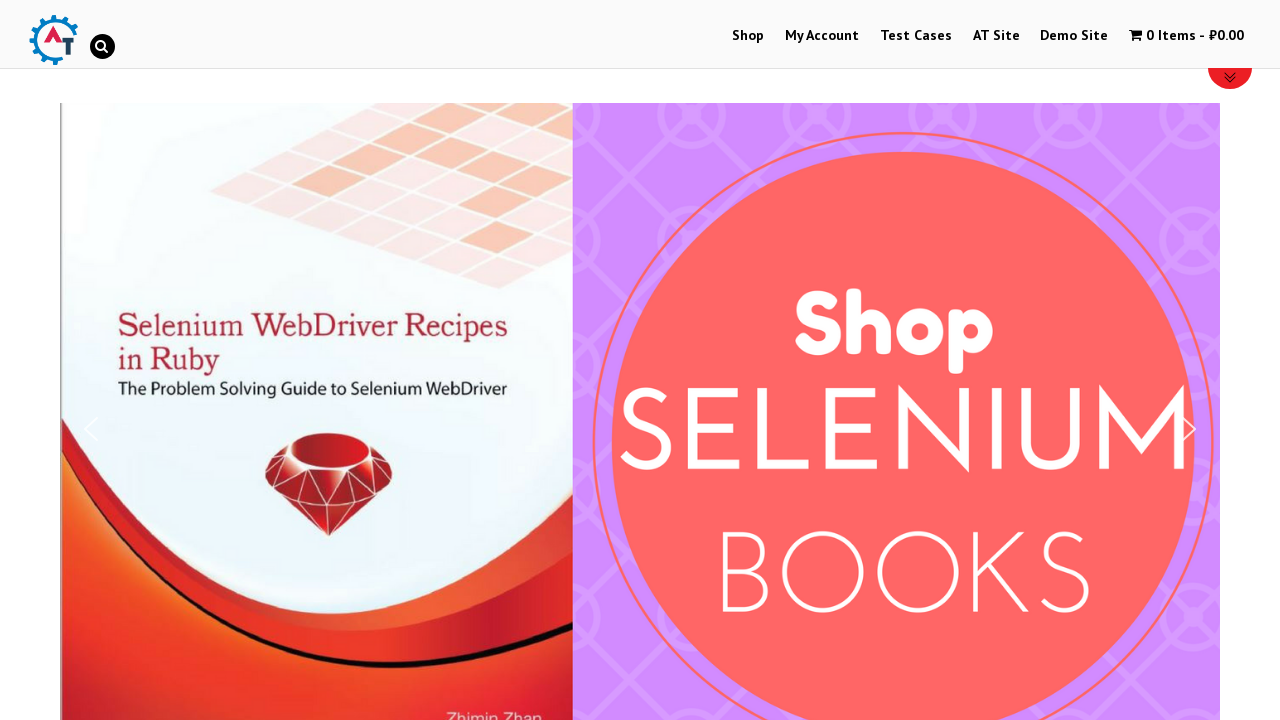

Clicked on Shop Menu at (748, 36) on xpath=//li[@id='menu-item-40']
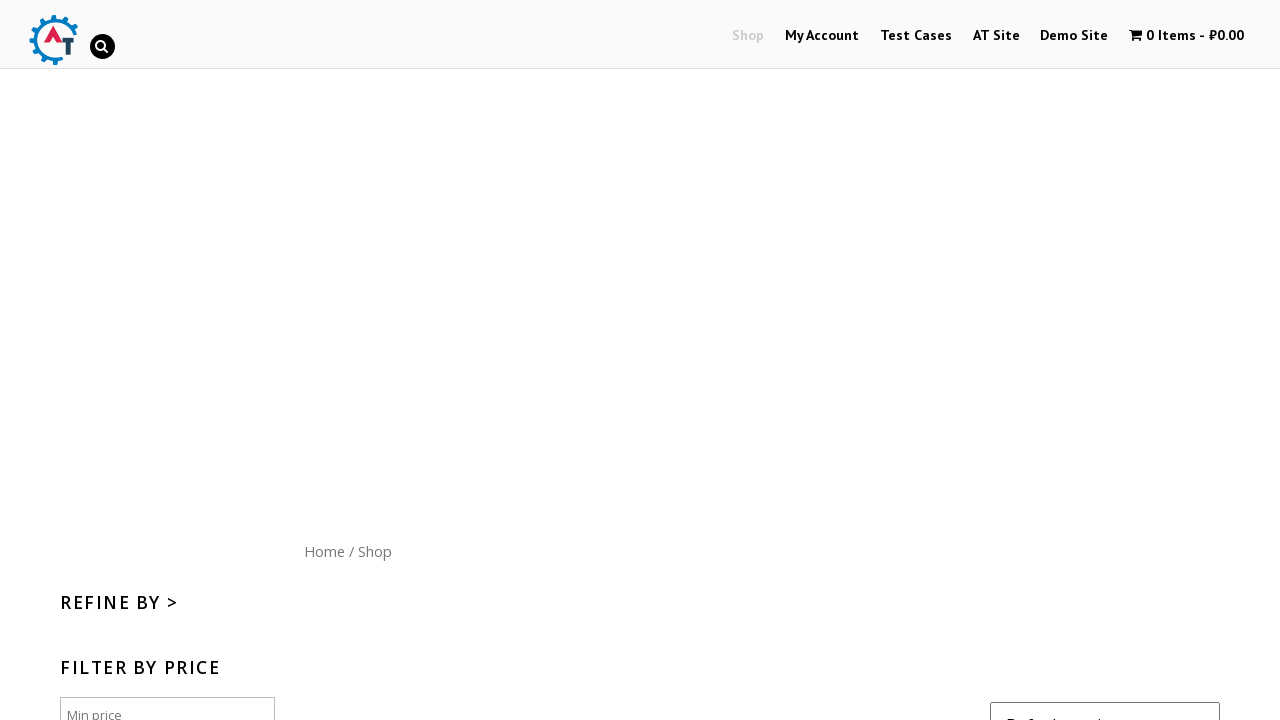

Clicked on Home menu button at (324, 551) on xpath=//div[@id='content']/nav/a
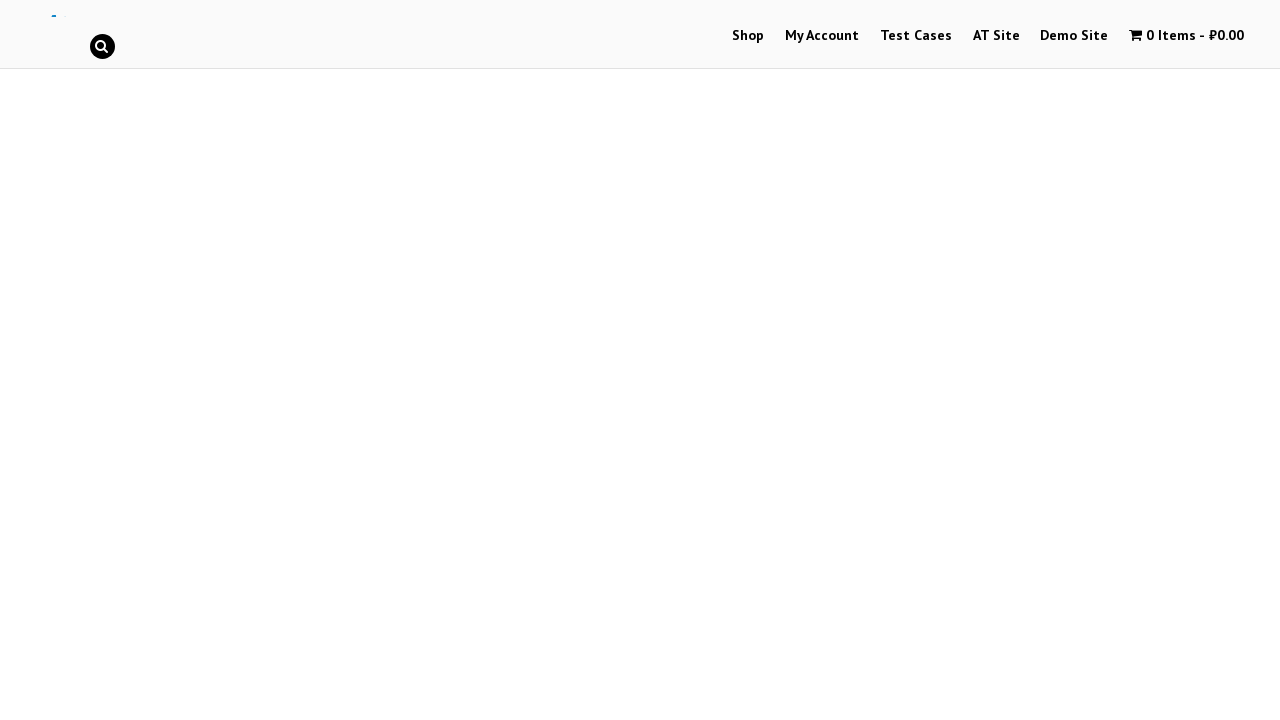

Clicked on Mastering JavaScript book image at (1039, 361) on (//img[@title='Mastering JavaScript'])[1]
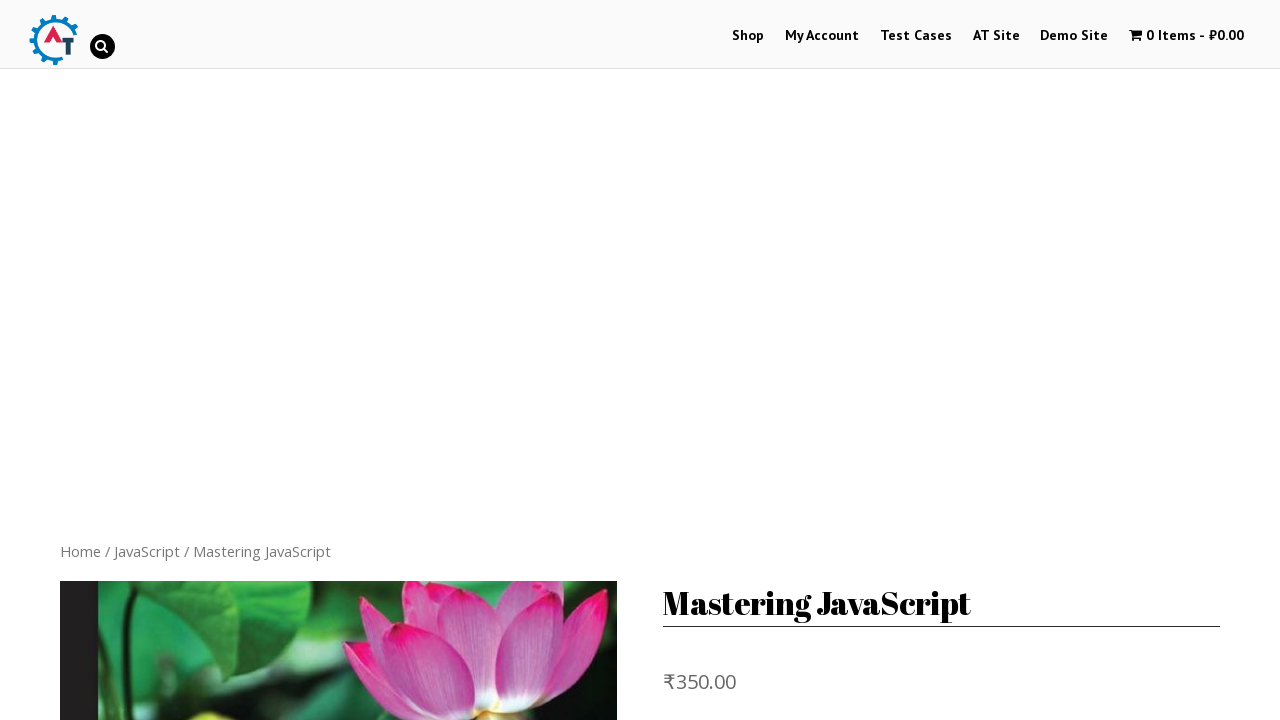

Product page loaded with Add to basket button visible
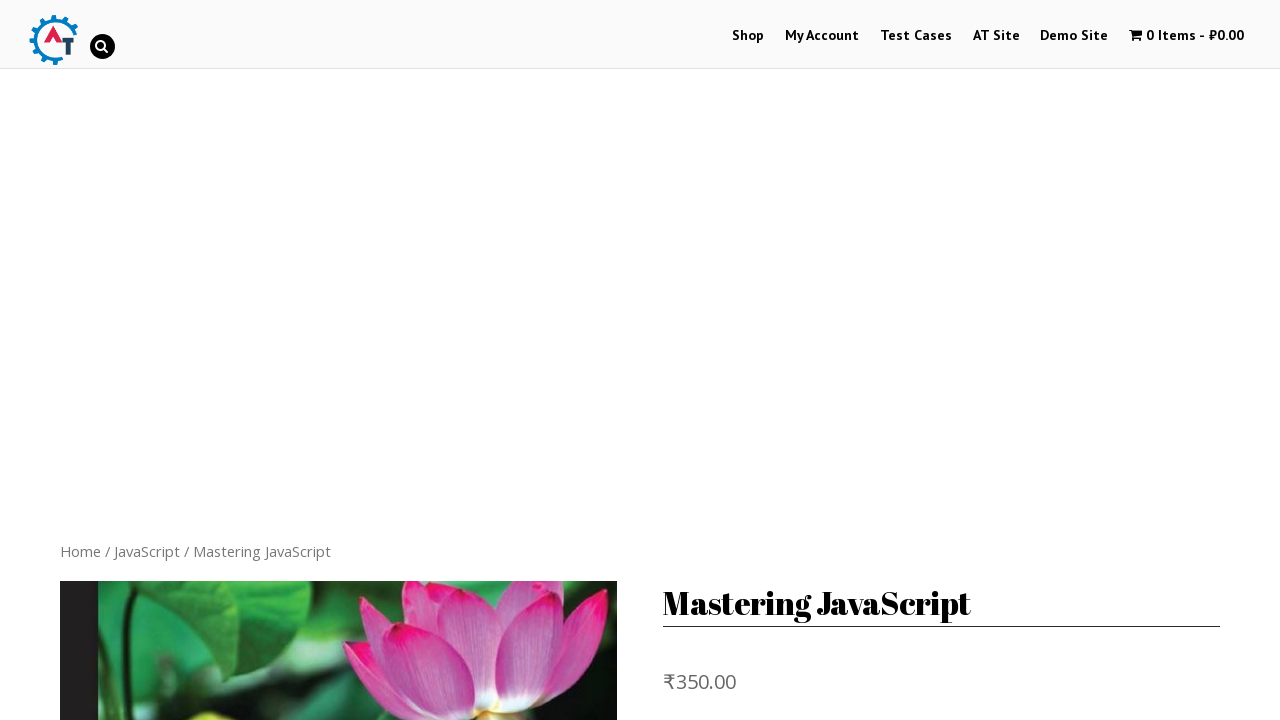

Clicked Add to basket button for first time at (812, 361) on xpath=//button[normalize-space()='Add to basket']
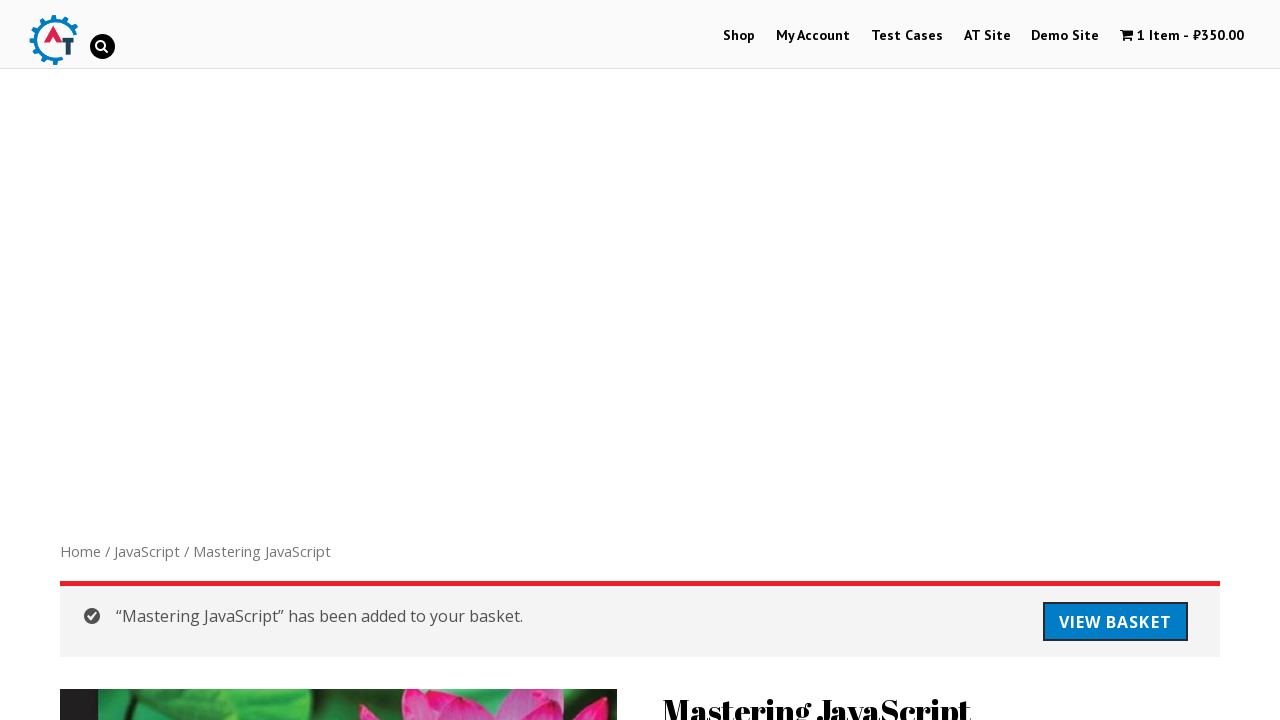

Confirmation message appeared after adding one book to basket
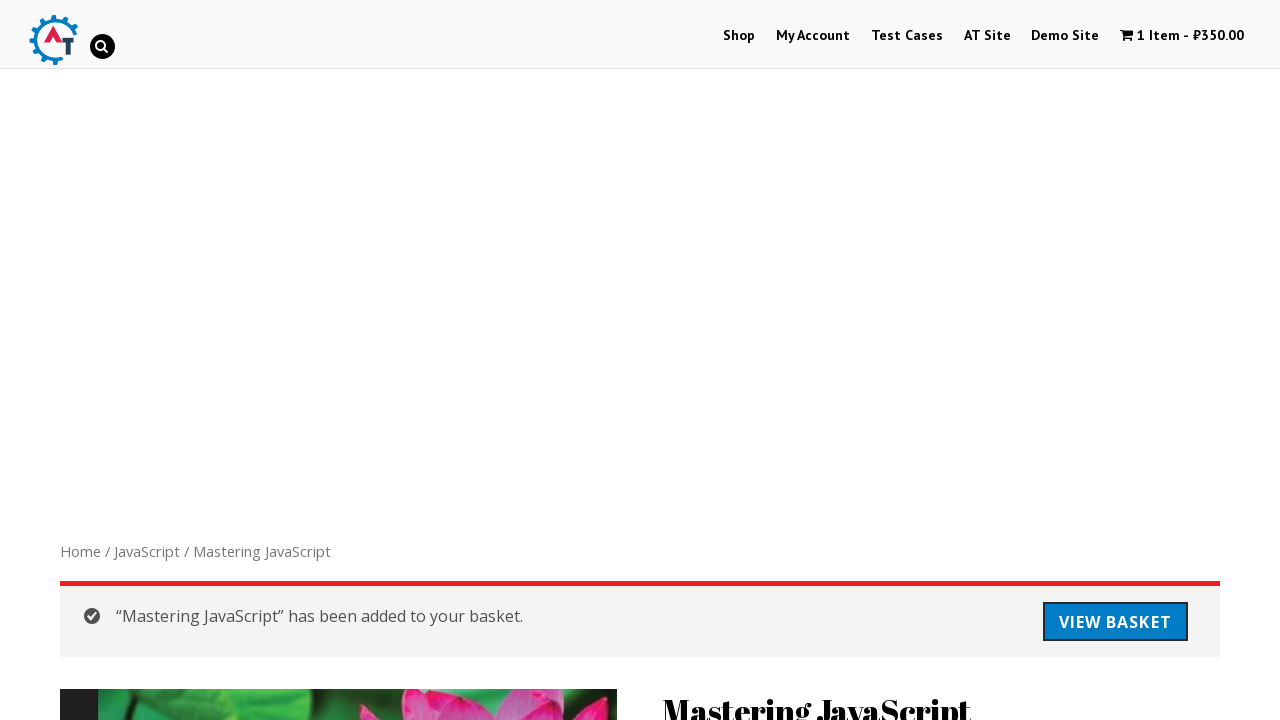

Cleared quantity field on //input[@title='Qty']
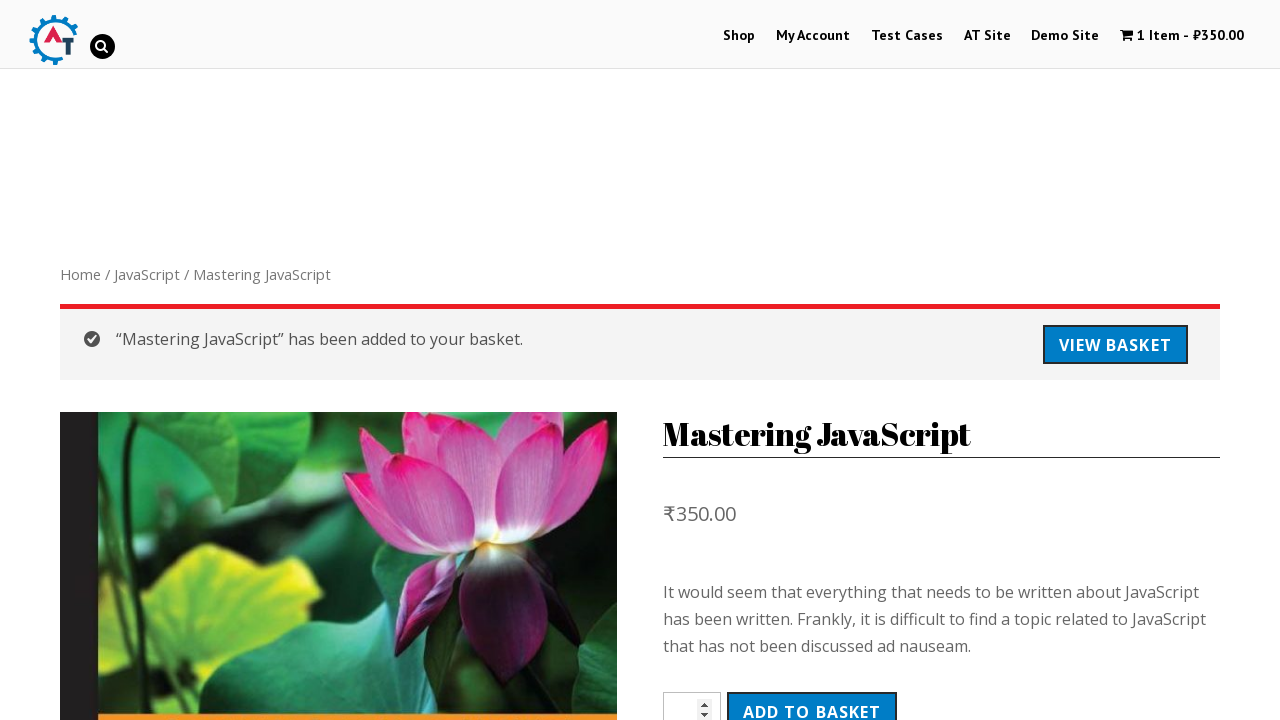

Entered excessive quantity of 7933 books on //input[@title='Qty']
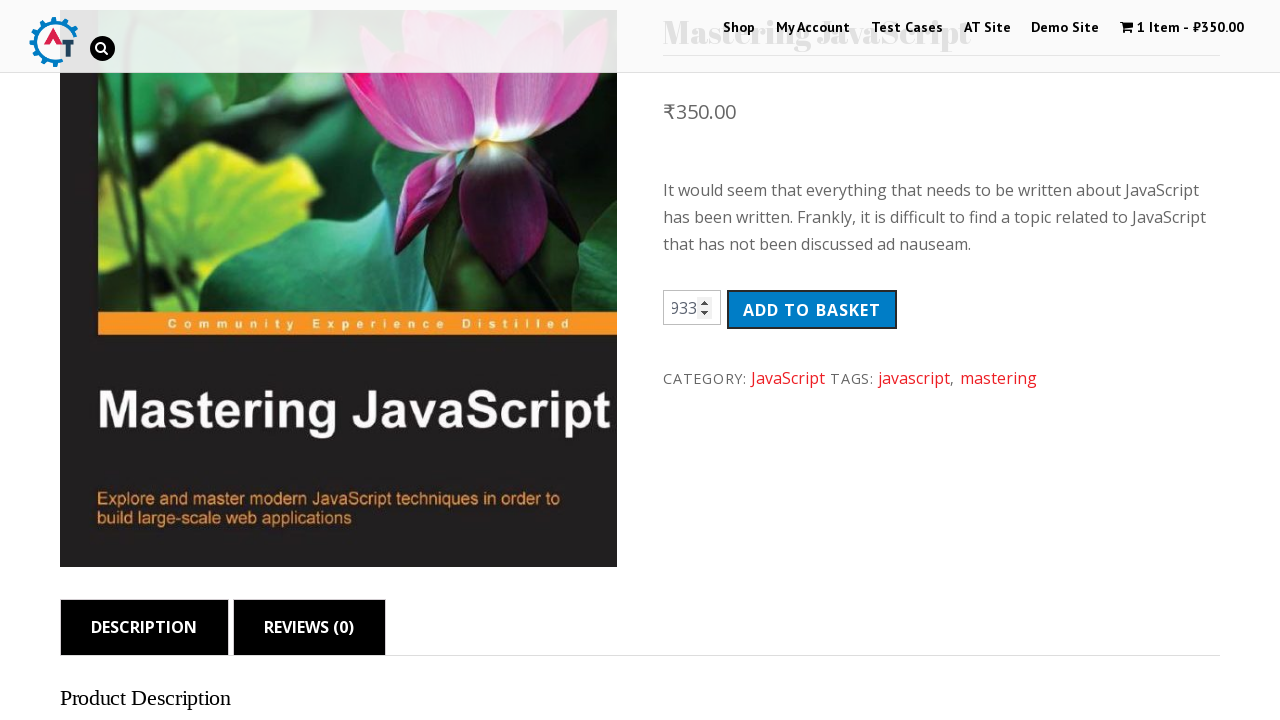

Clicked Add to basket button with excessive quantity to trigger error at (812, 310) on xpath=//button[normalize-space()='Add to basket']
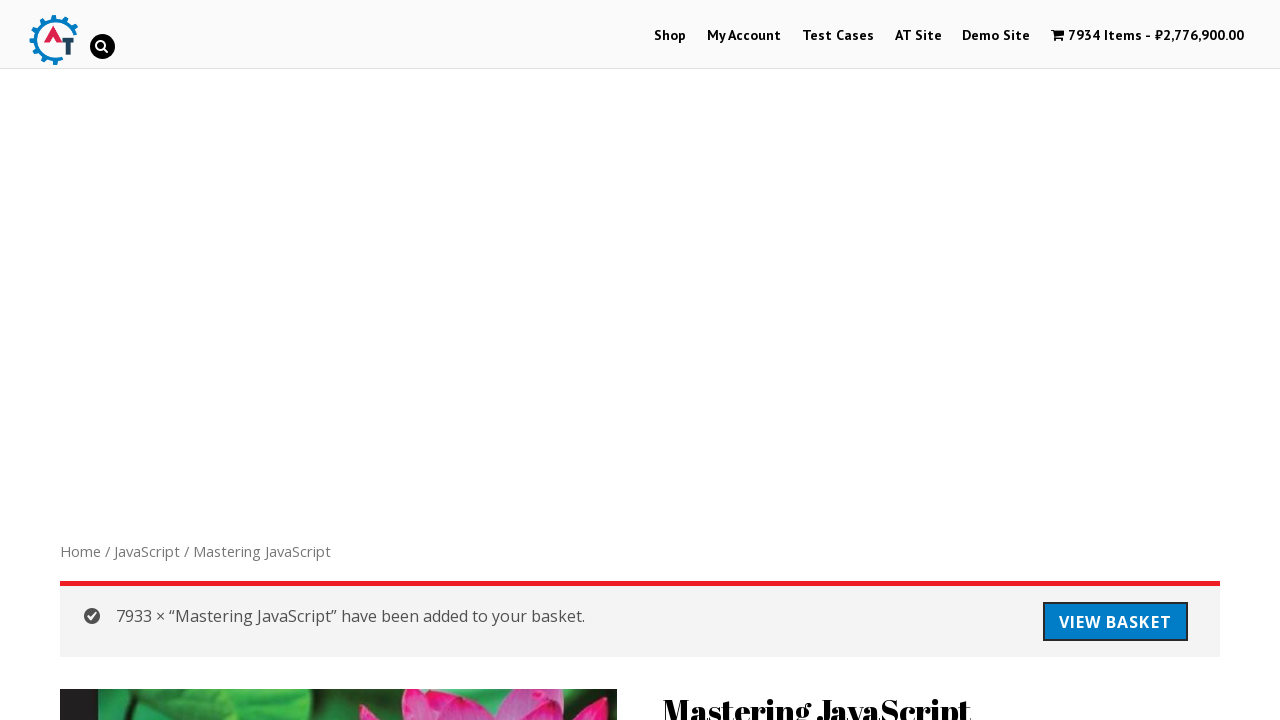

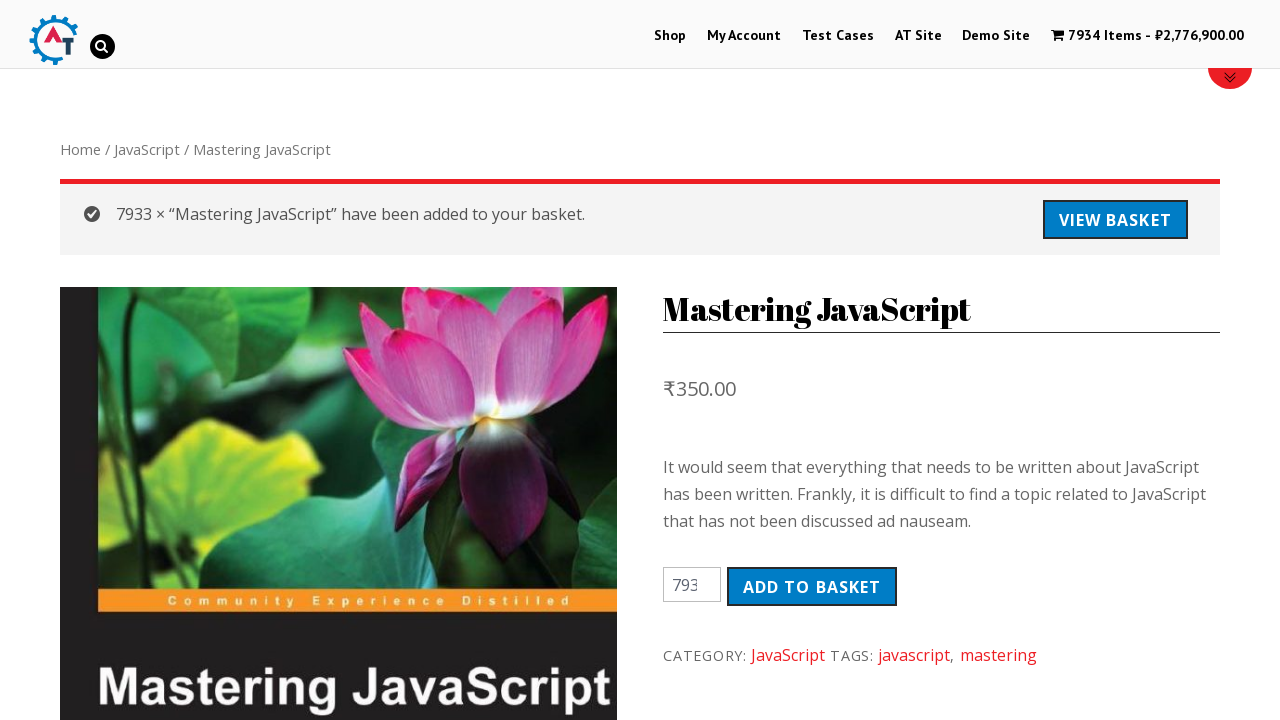